Tests registration form validation when password is less than 6 characters

Starting URL: https://alada.vn/tai-khoan/dang-ky.html

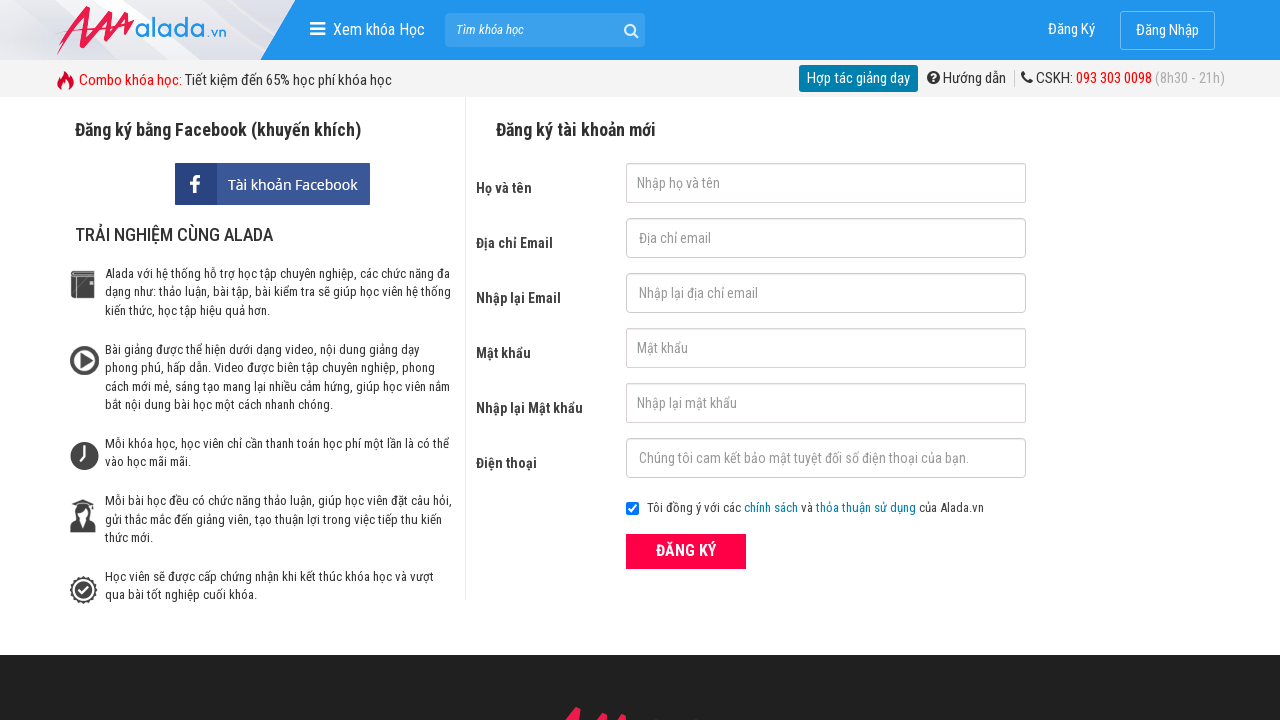

Filled first name field with 'Automation Test' on #txtFirstname
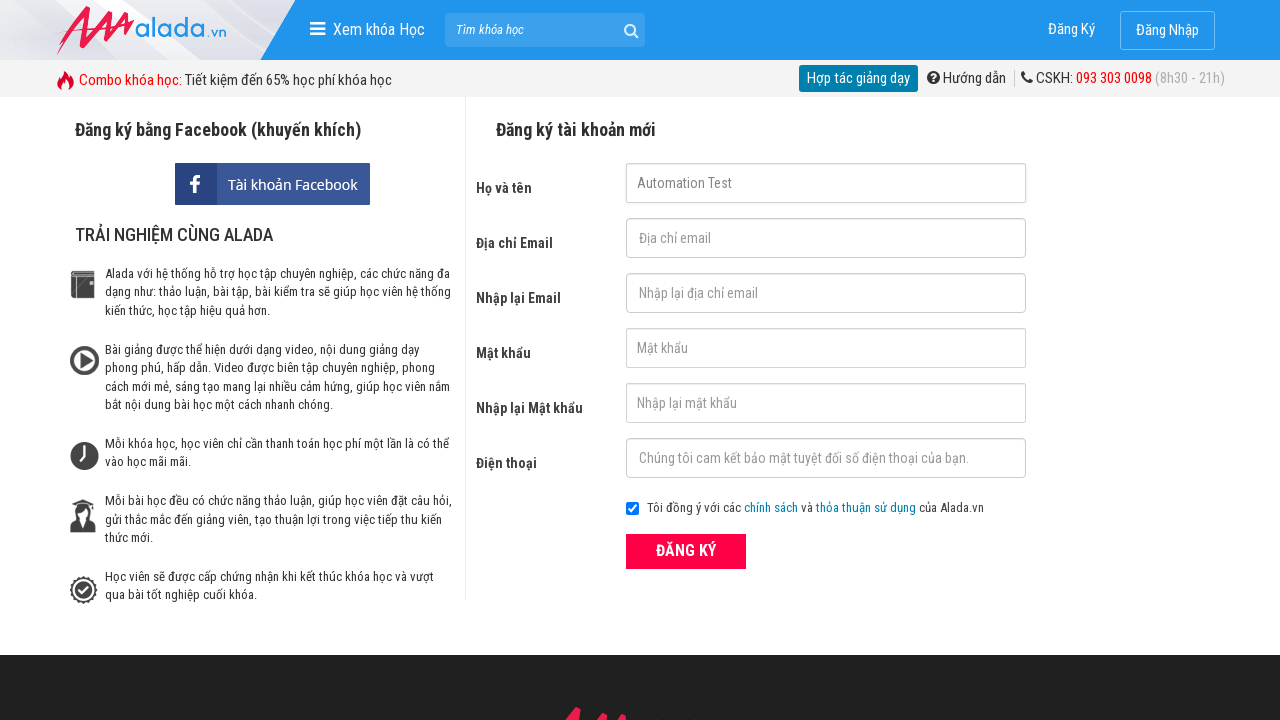

Filled email field with 'test@gmail.com' on #txtEmail
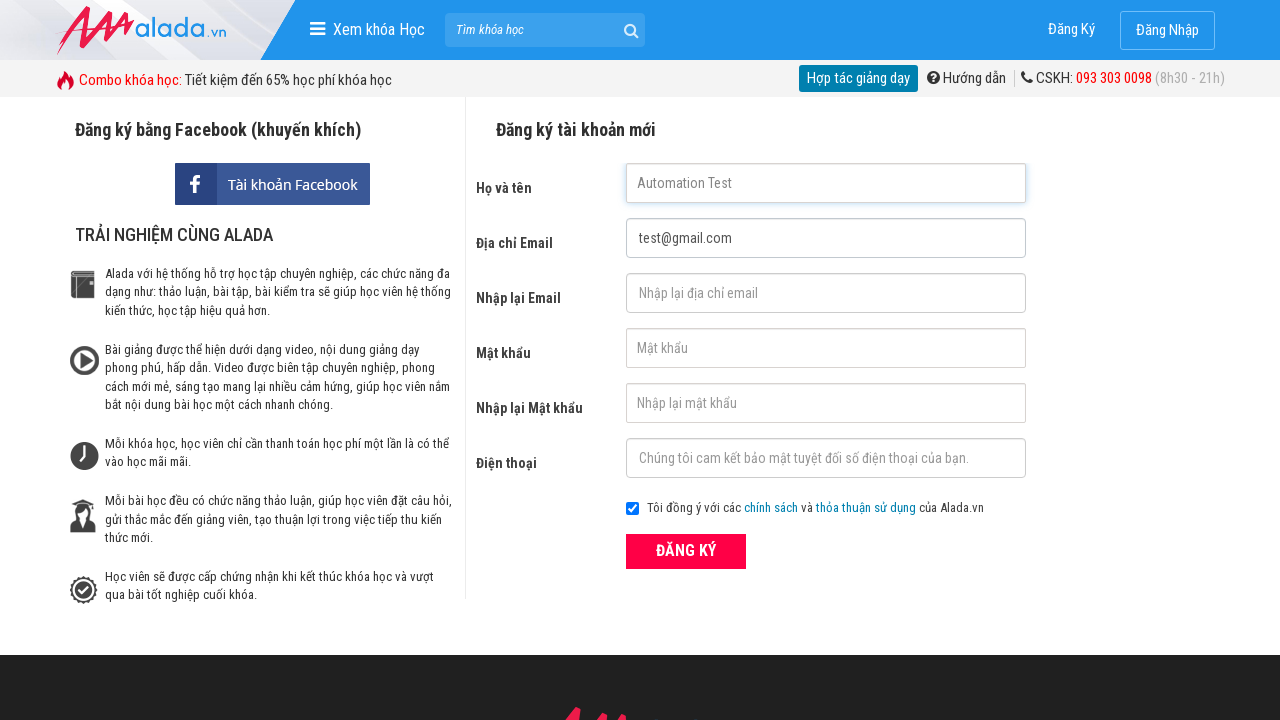

Filled confirm email field with 'test@gmail.com' on #txtCEmail
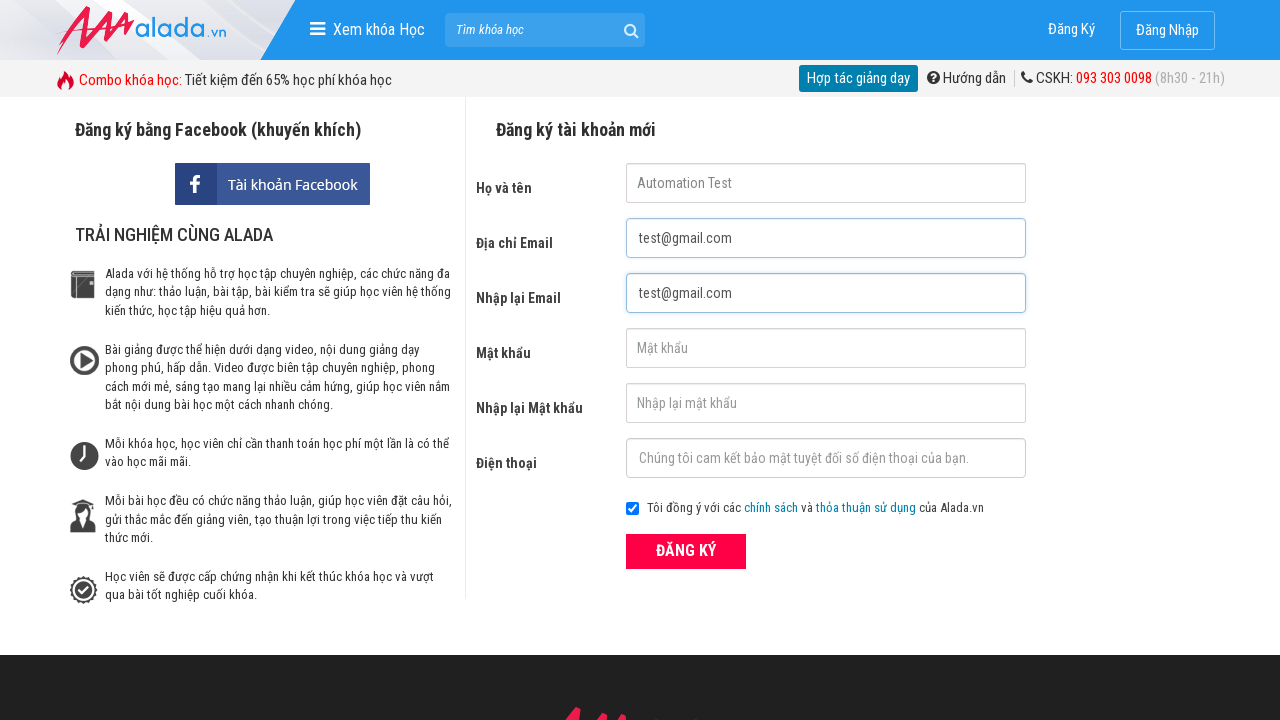

Filled password field with '123' (less than 6 characters) on #txtPassword
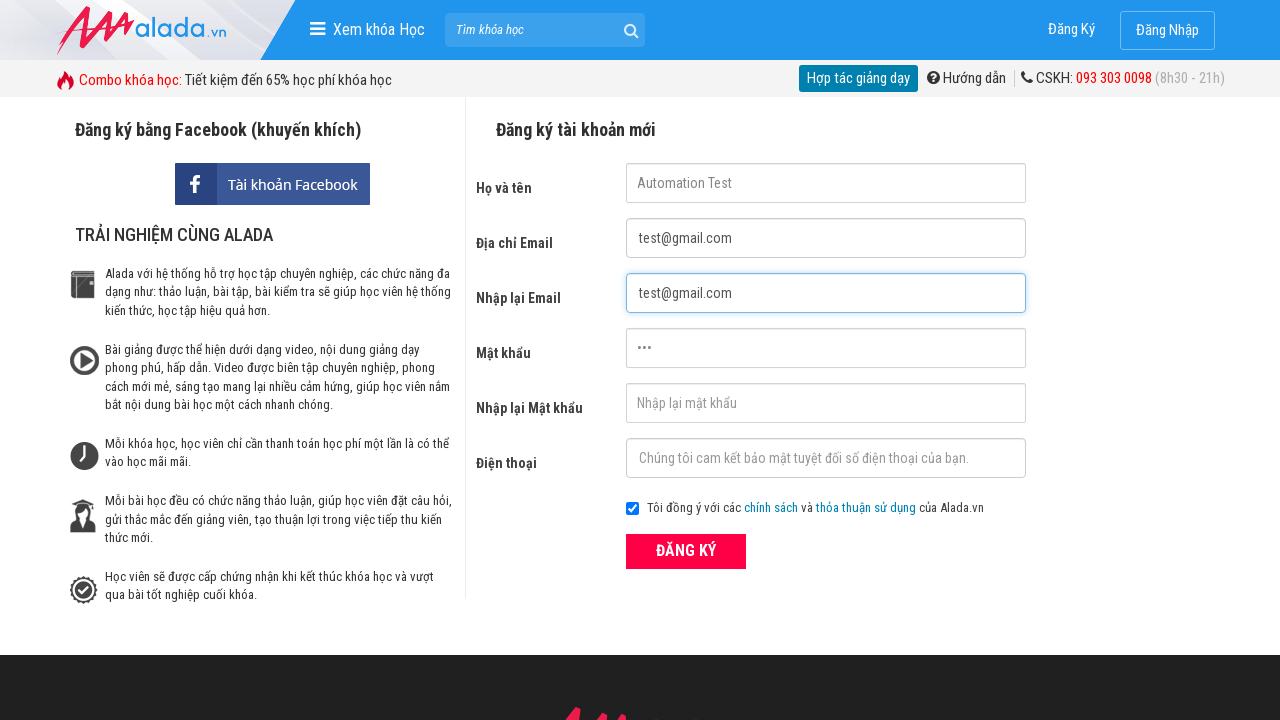

Filled confirm password field with '123' (less than 6 characters) on #txtCPassword
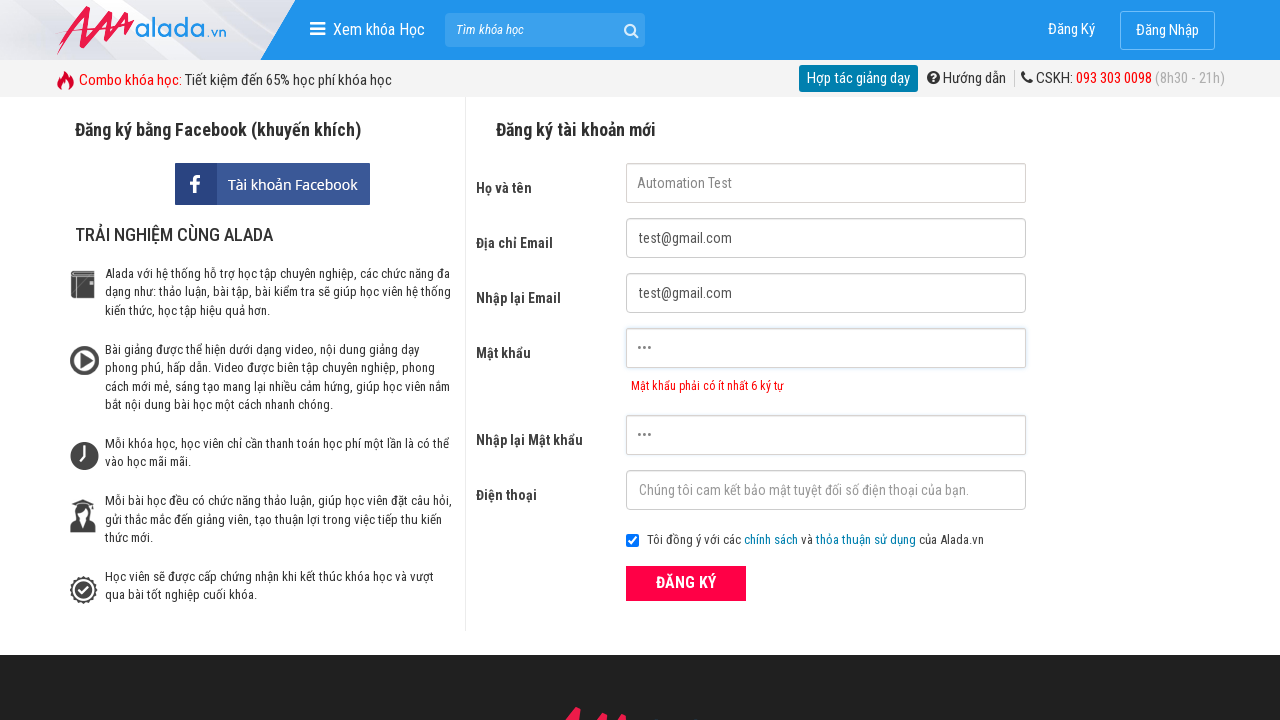

Filled phone field with '0123456789' on #txtPhone
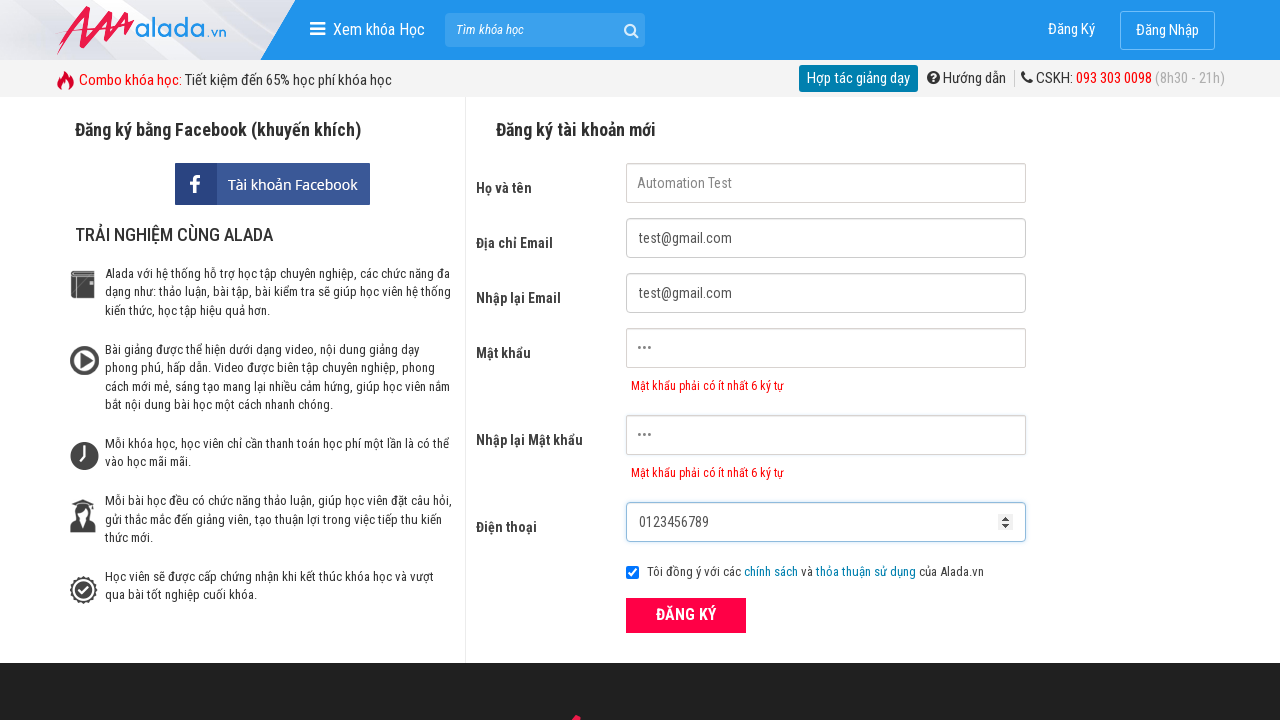

Clicked submit button to attempt registration at (686, 615) on button[type='submit']
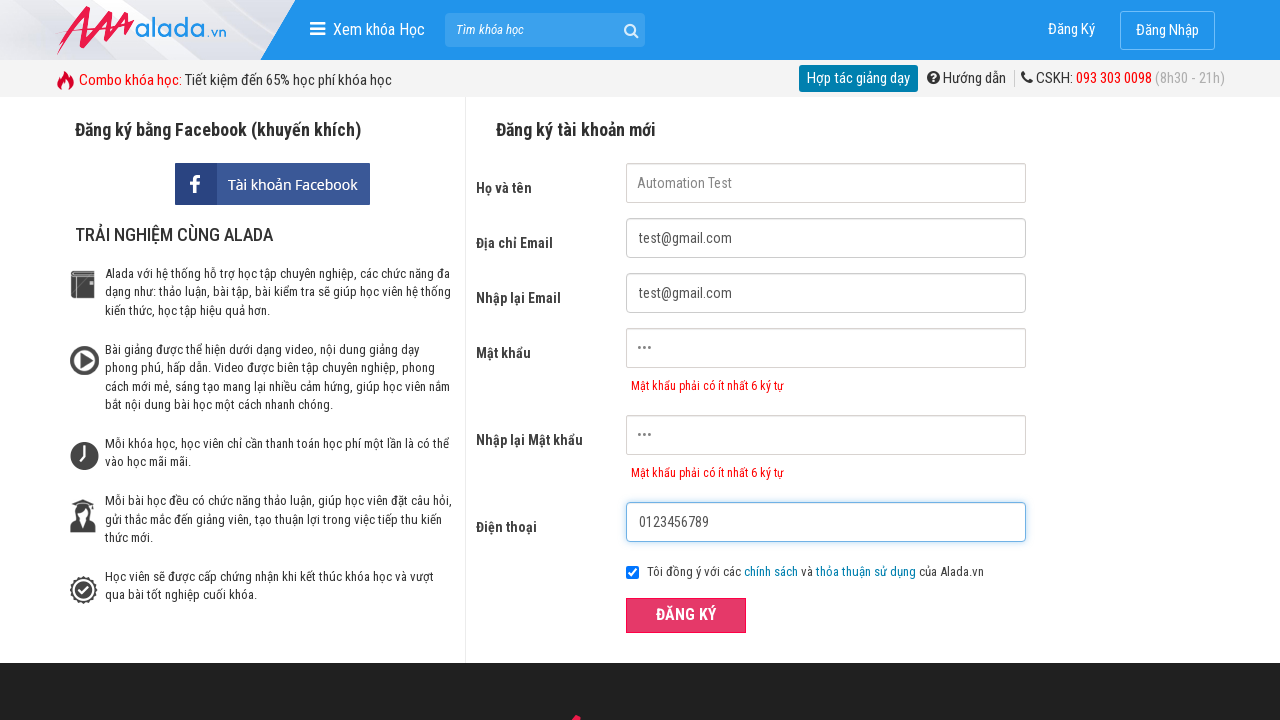

Password error message selector appeared
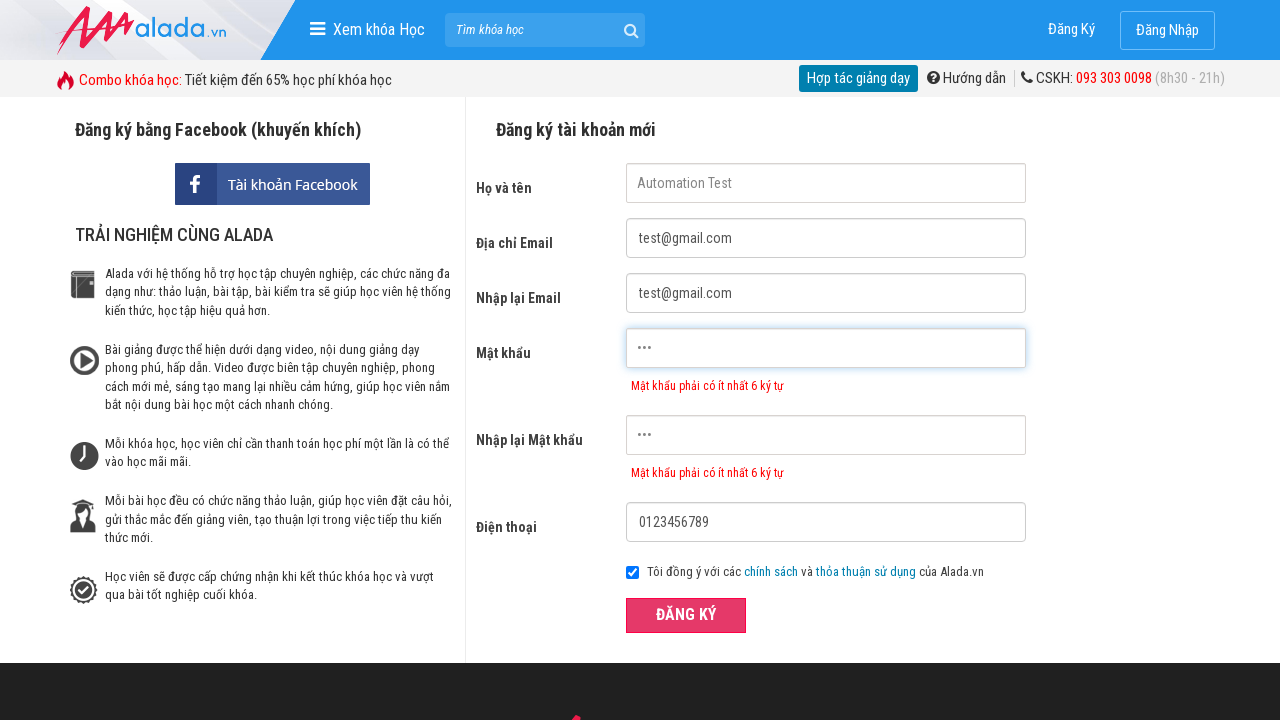

Verified password error message: 'Mật khẩu phải có ít nhất 6 ký tự'
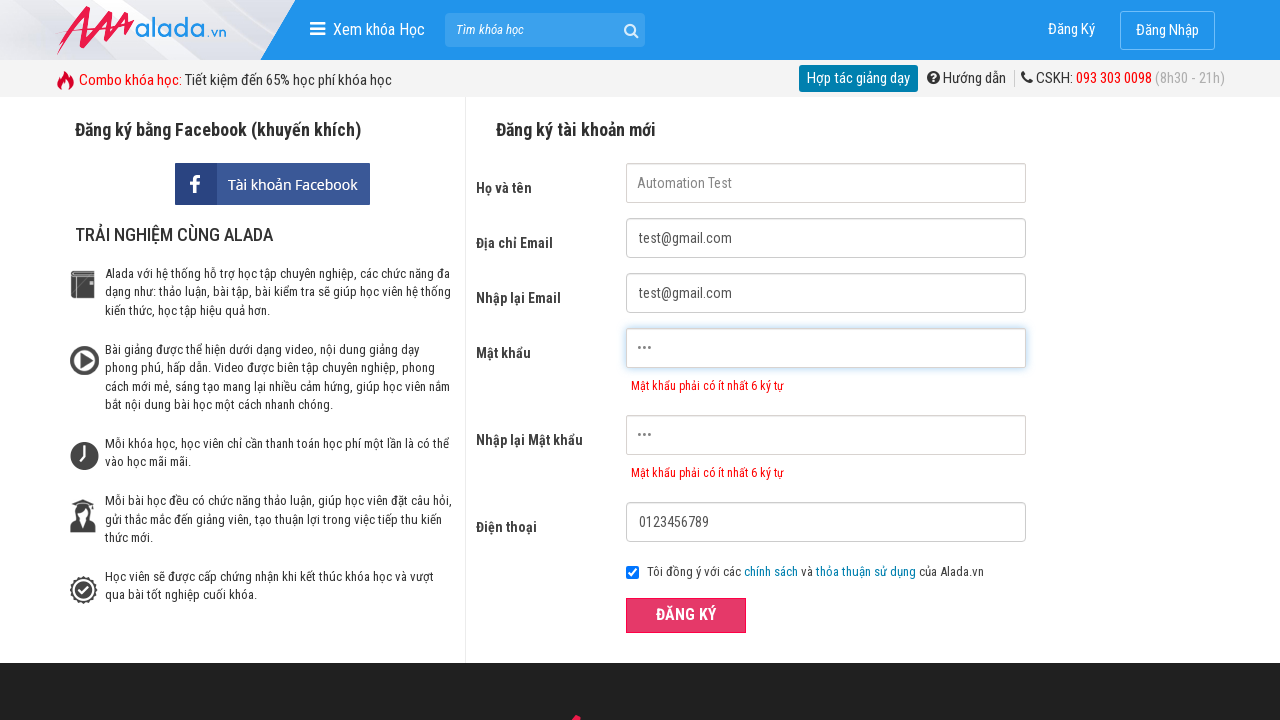

Verified confirm password error message: 'Mật khẩu phải có ít nhất 6 ký tự'
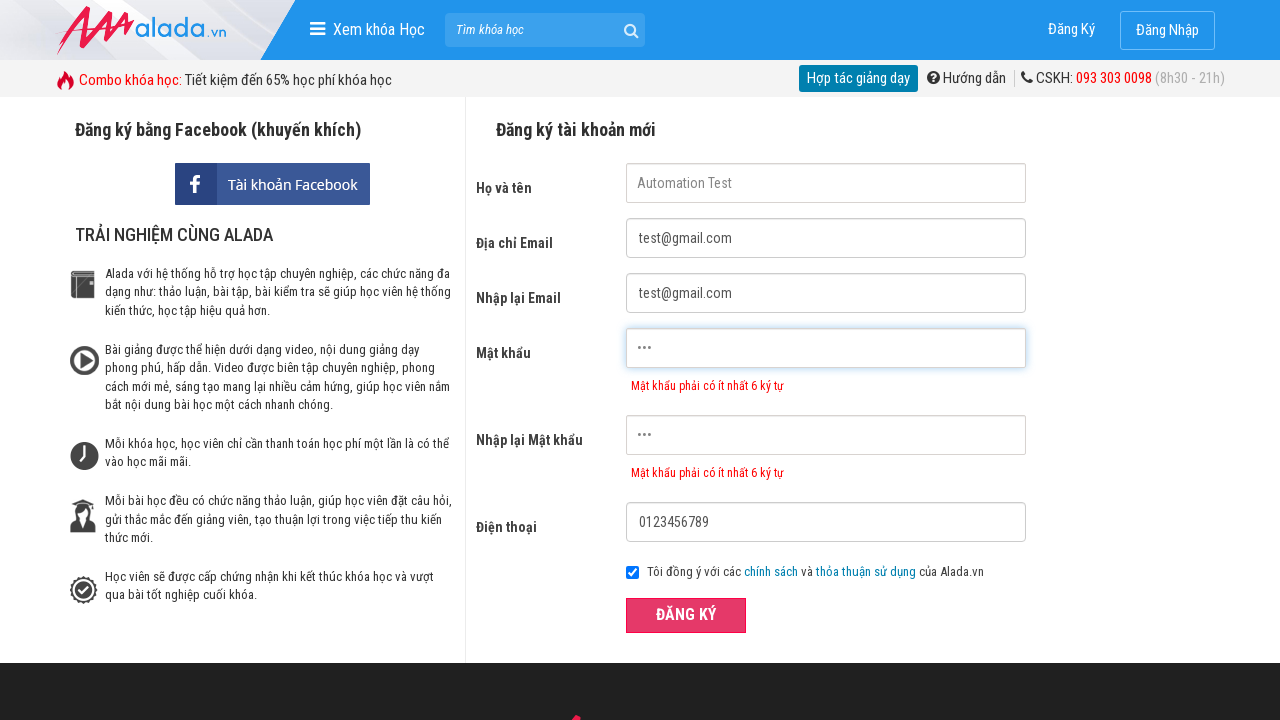

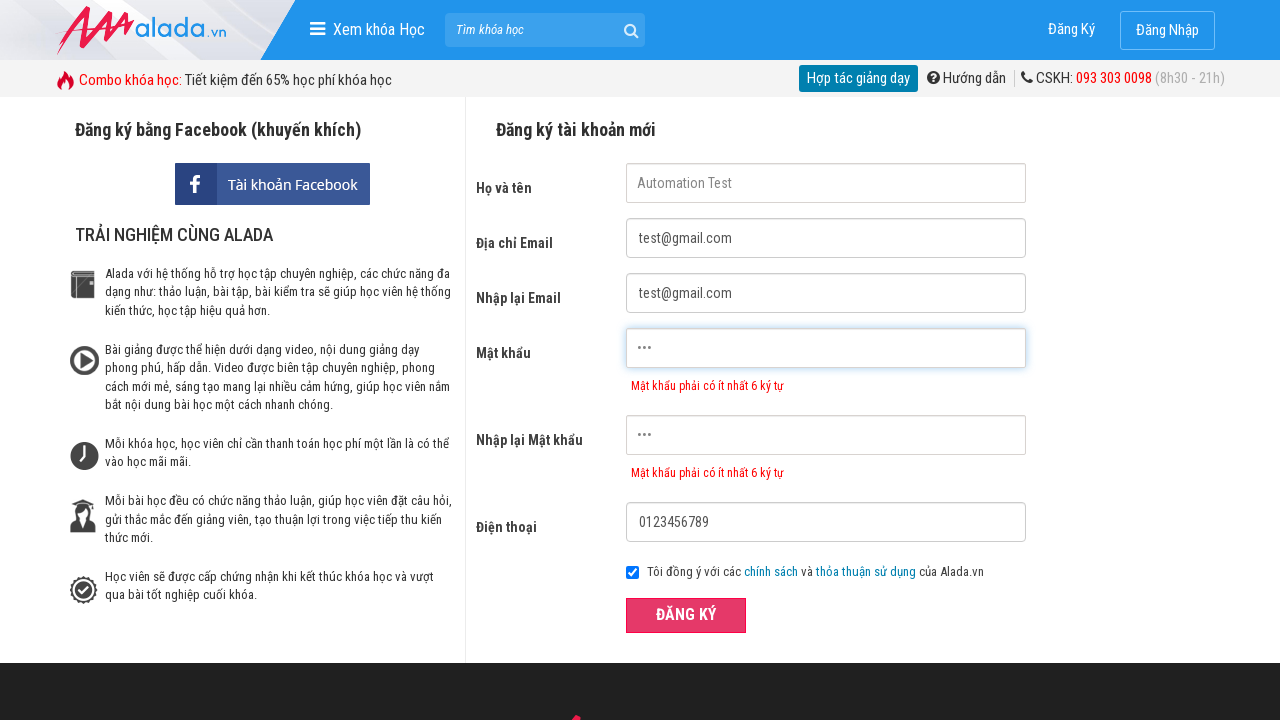